Navigates to Greens Technology website homepage and then navigates to the Selenium course content page to verify both pages load successfully

Starting URL: http://www.greenstechnologys.com/

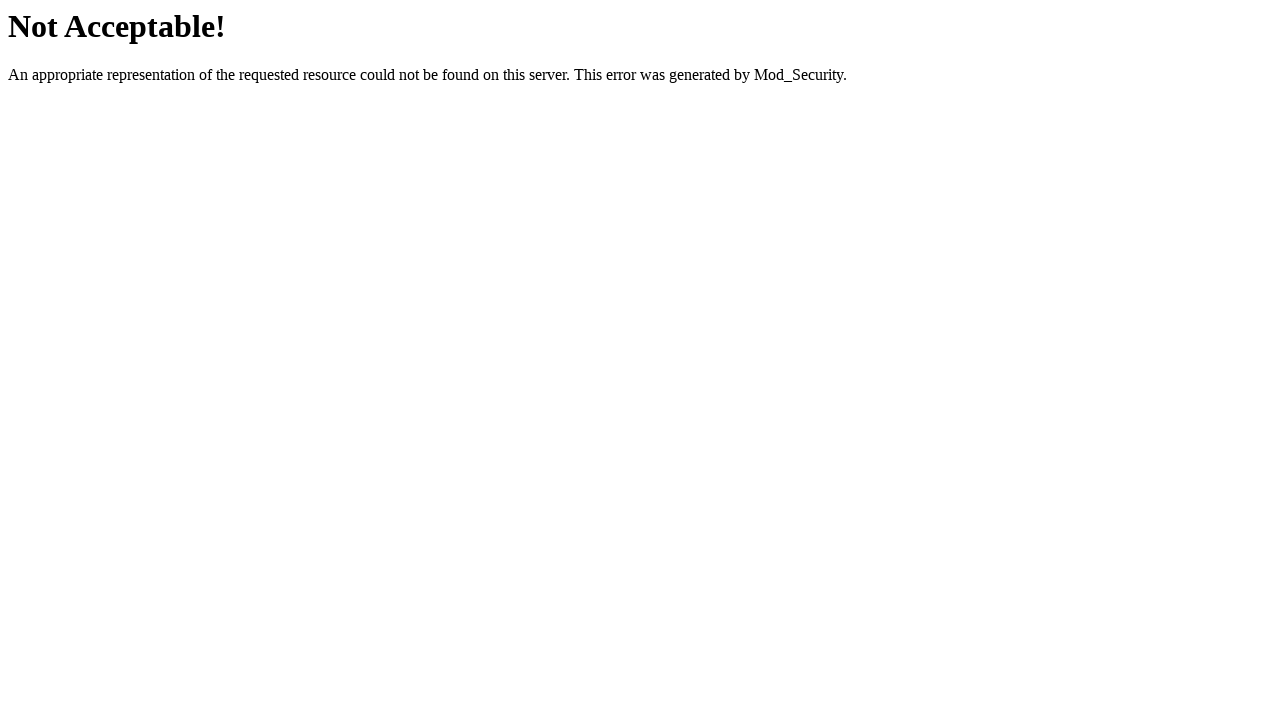

Homepage loaded - DOM content ready
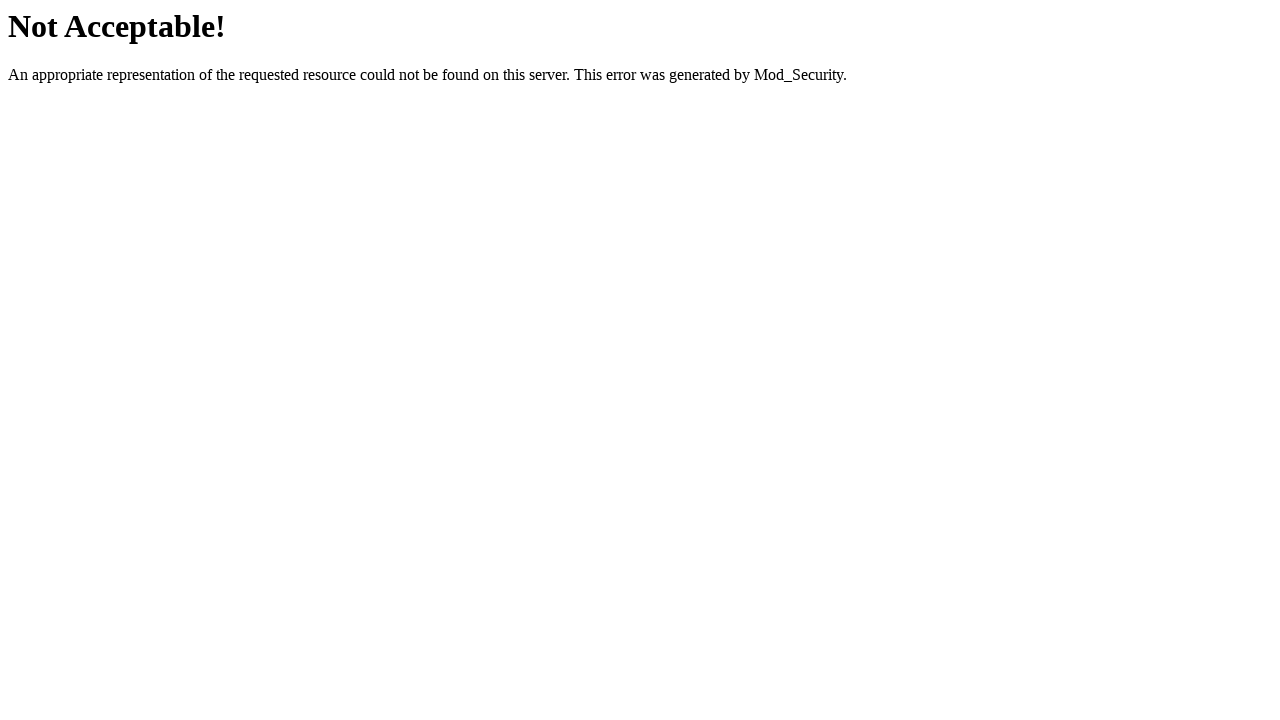

Navigated to Selenium course content page
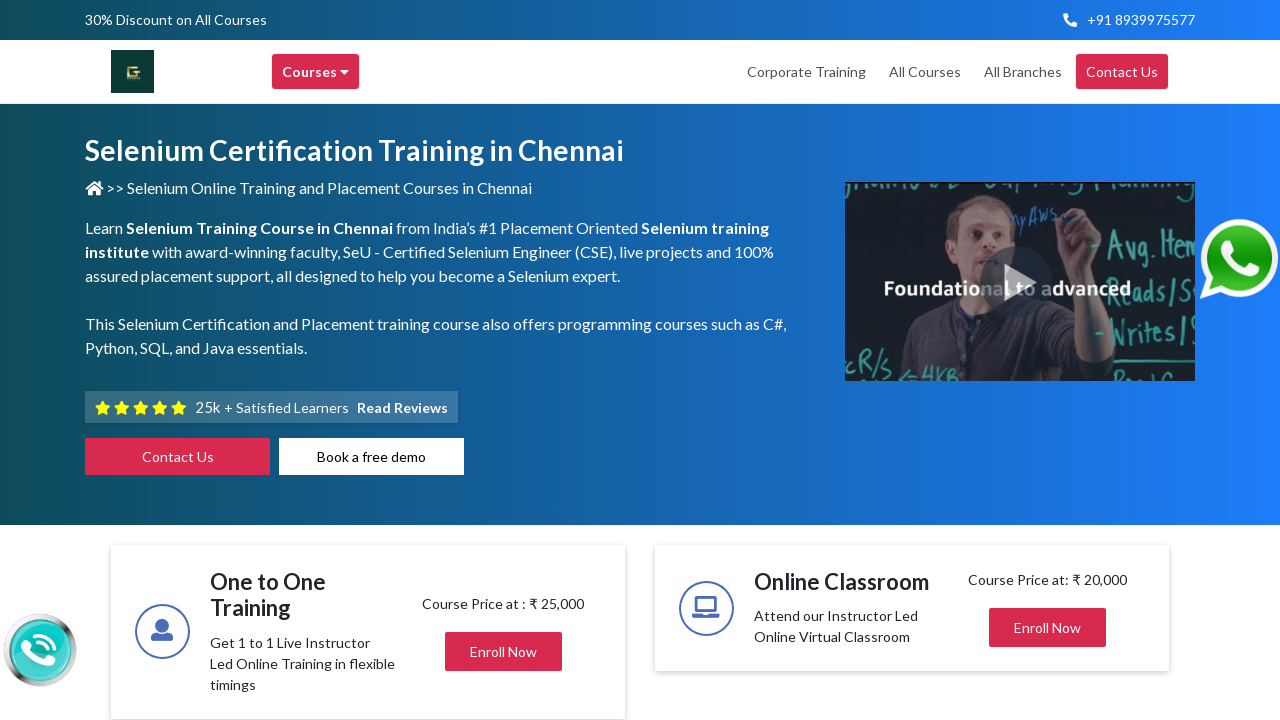

Course content page loaded - DOM content ready
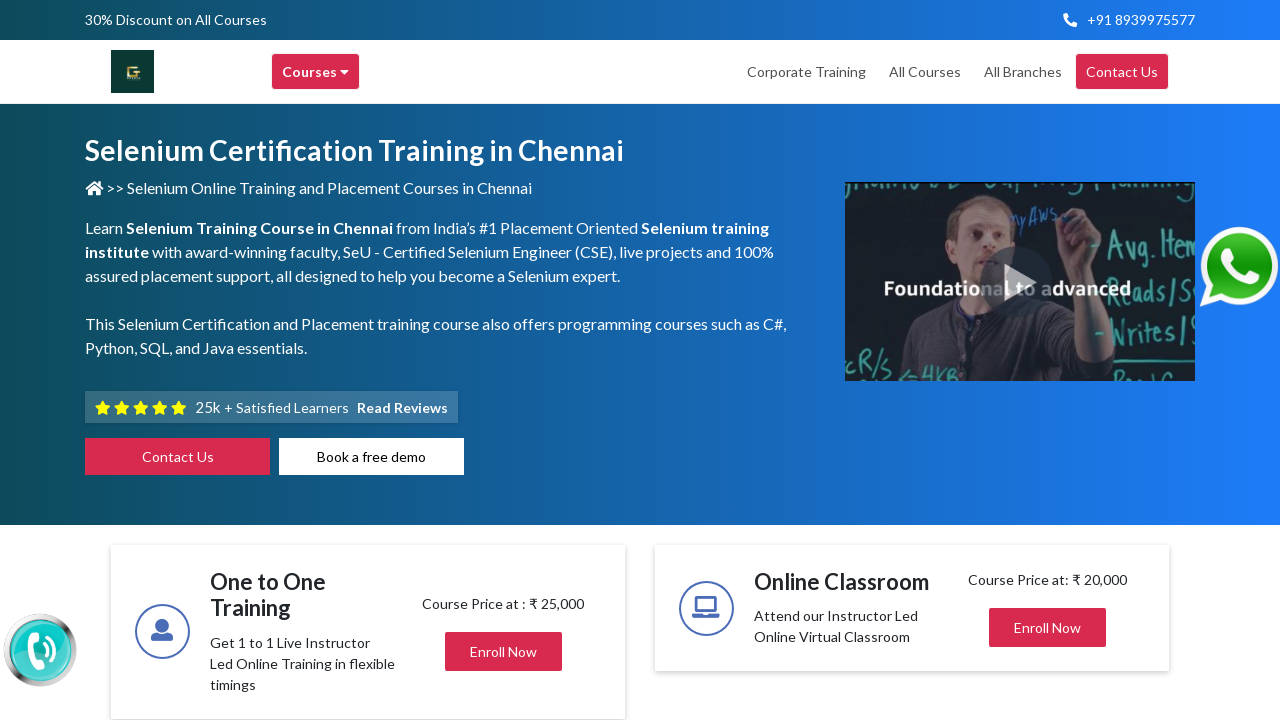

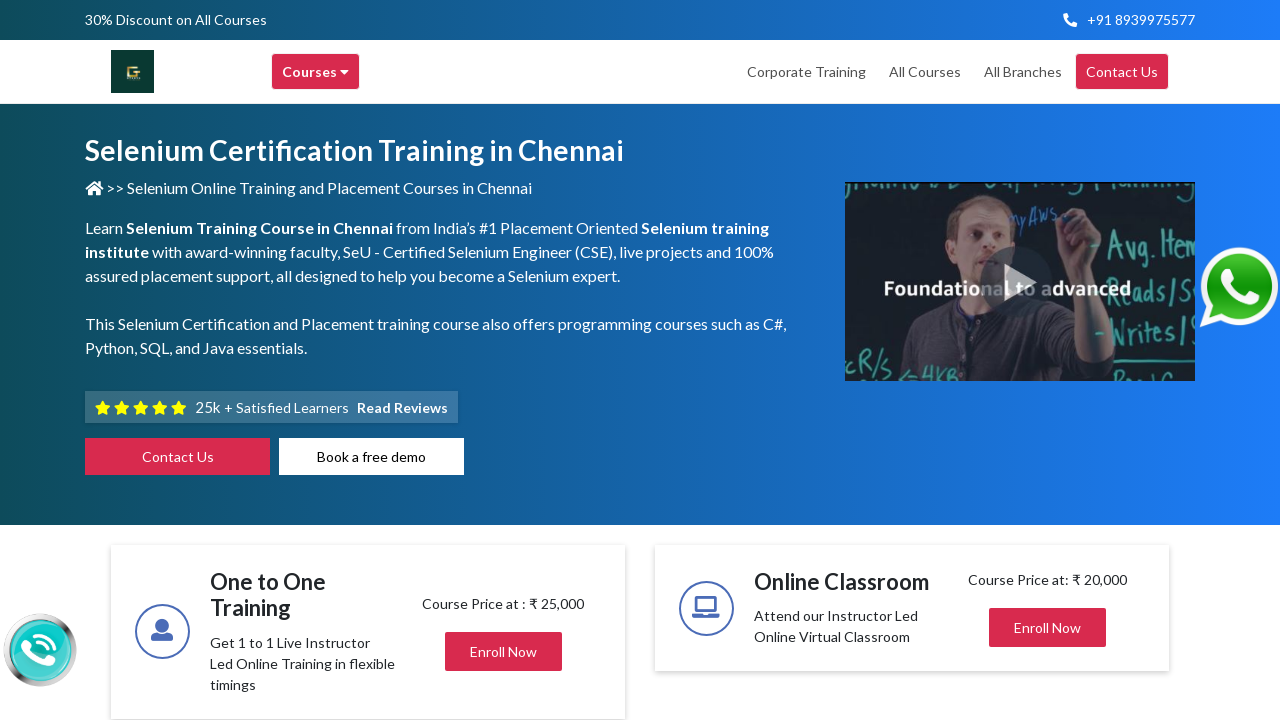